Tests navigation to vtiger.com and performs a hover action over the Resources link in the navigation menu

Starting URL: https://www.vtiger.com/

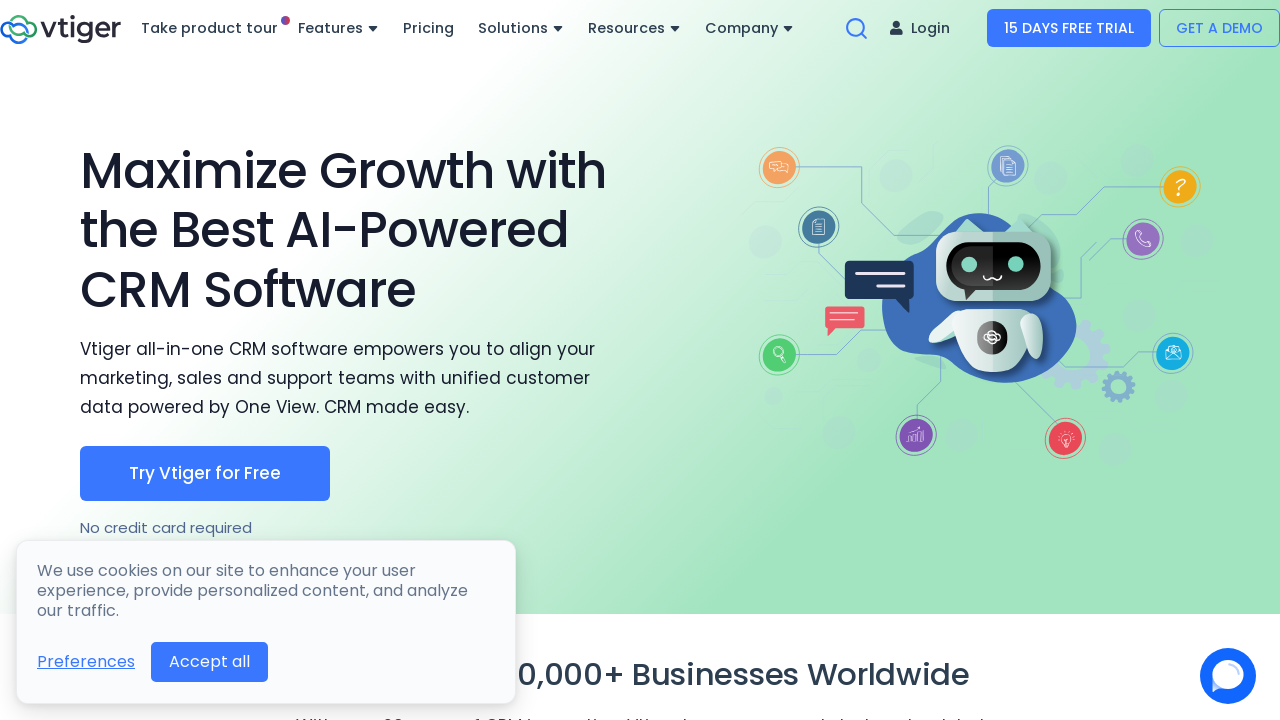

Navigated to https://www.vtiger.com/
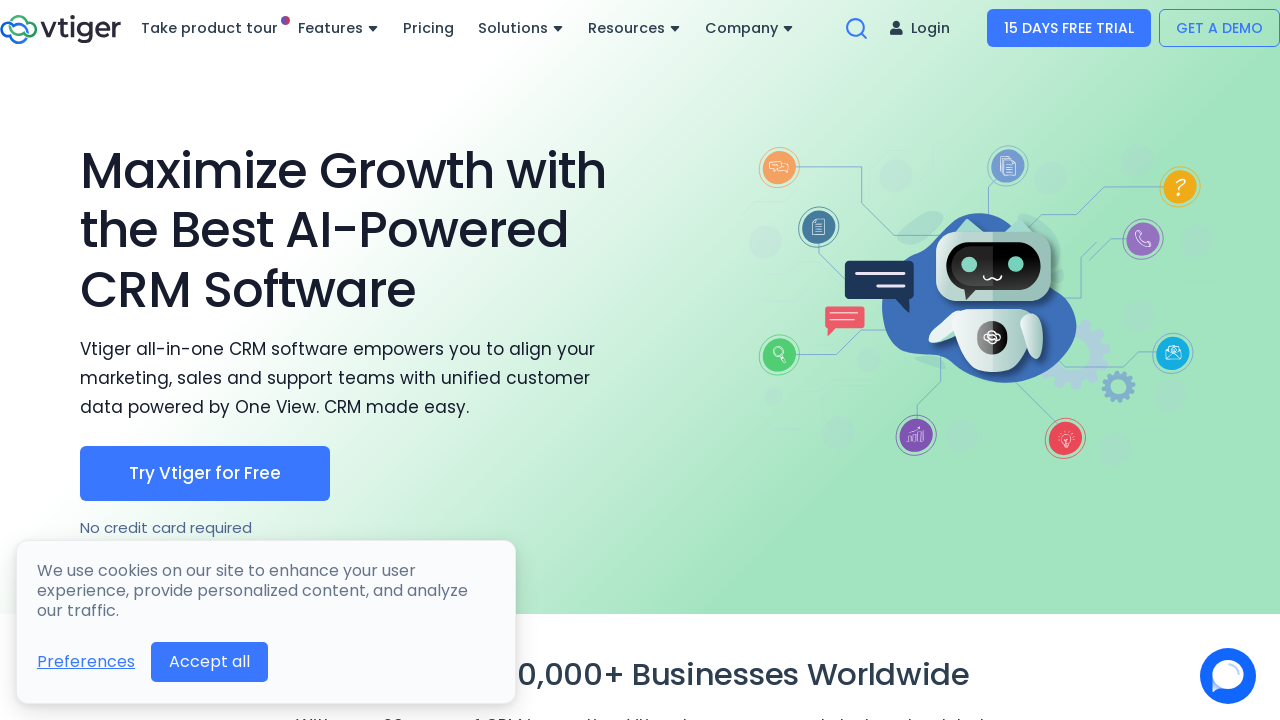

Hovered over the Resources link in the navigation menu at (634, 28) on a:has-text('Resources')
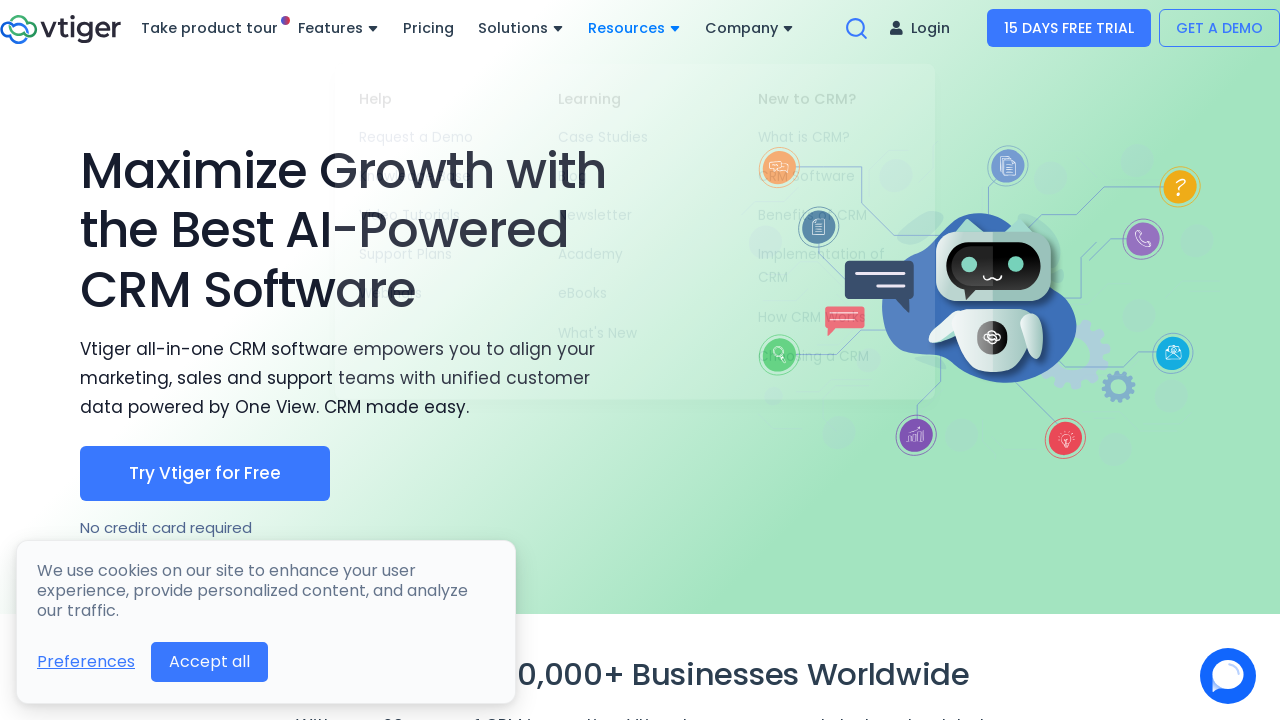

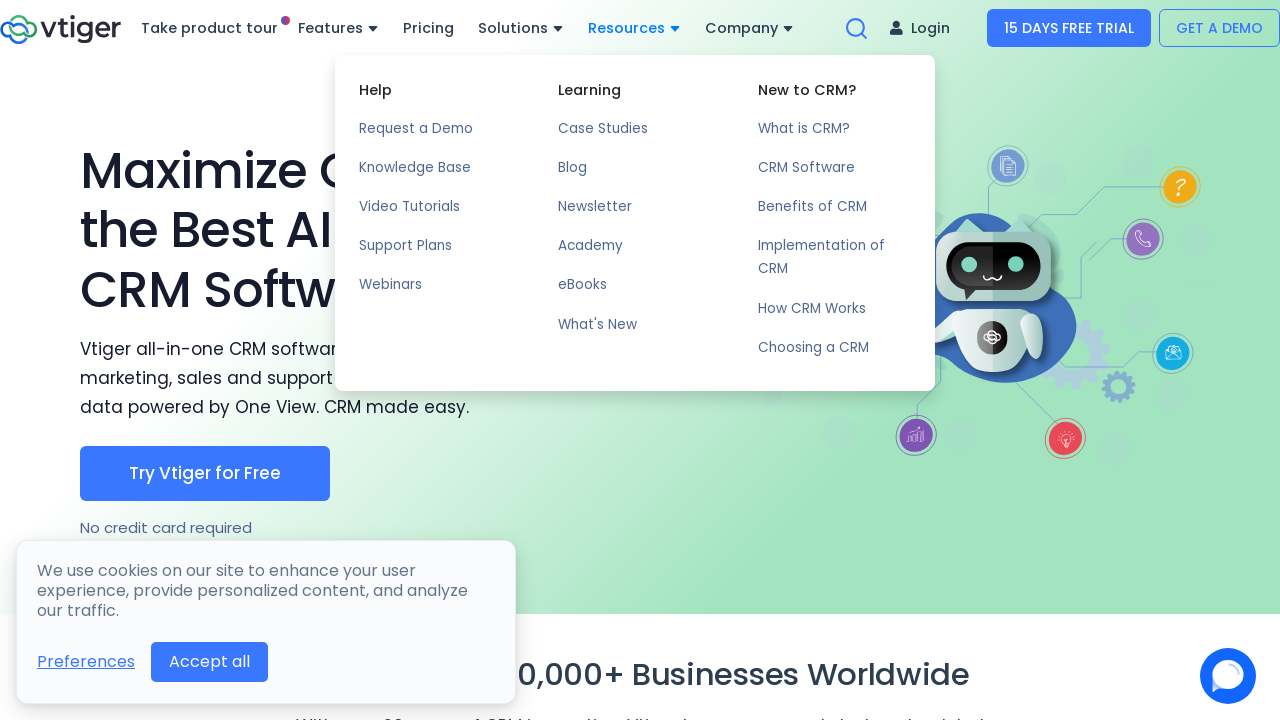